Tests dynamic loading of an element that is not initially present on the page by clicking a start button and waiting for the element to appear

Starting URL: http://the-internet.herokuapp.com/dynamic_loading/2

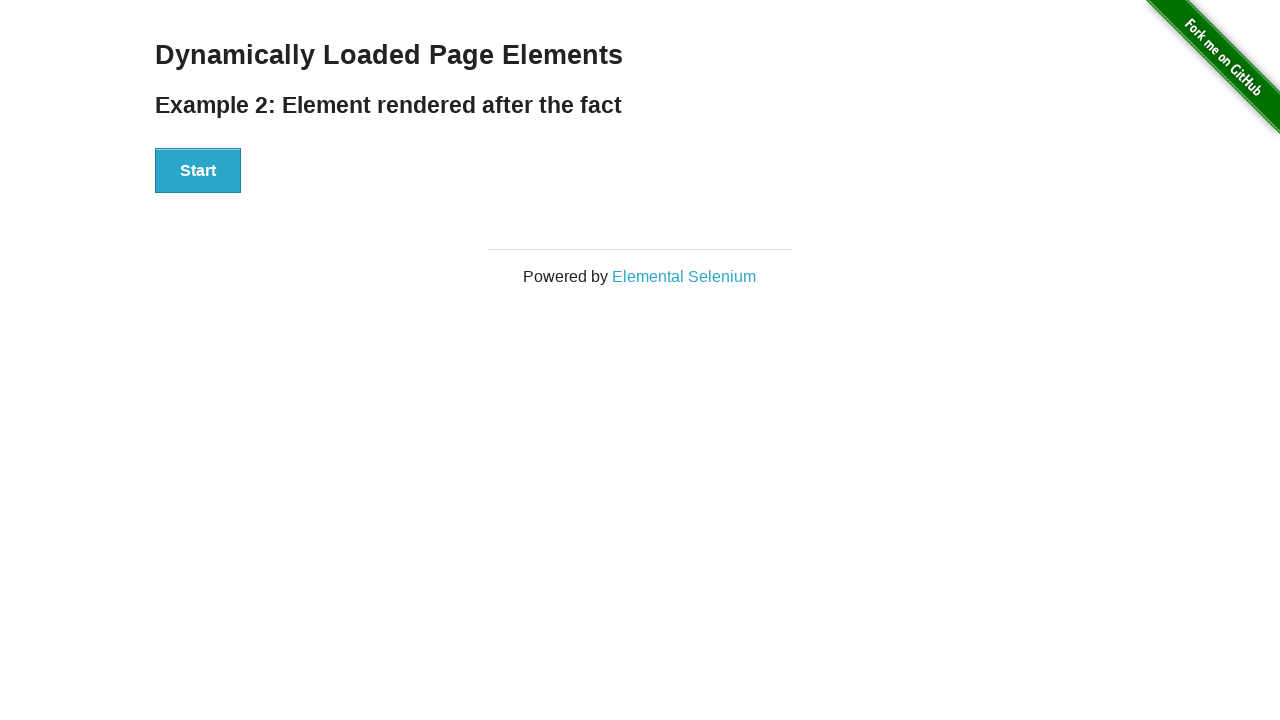

Clicked start button to trigger dynamic loading at (198, 171) on xpath=//div[@id='start']/button
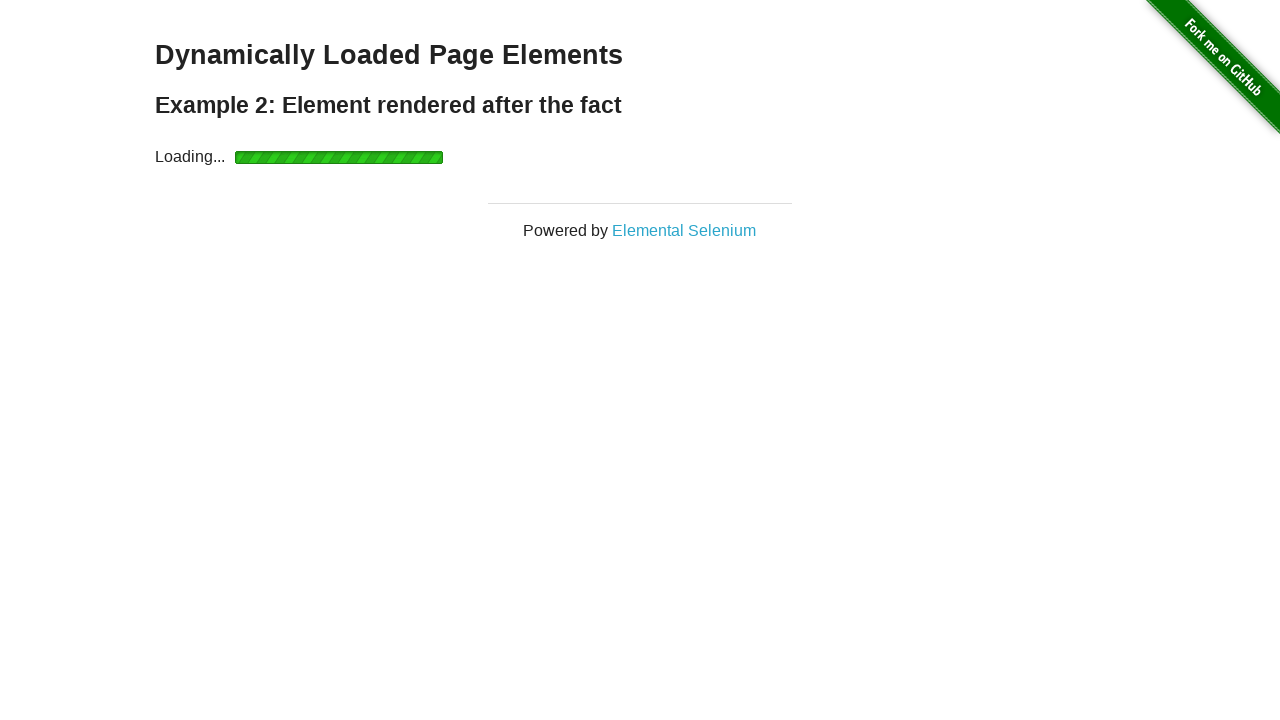

Waited for dynamically loaded element to appear
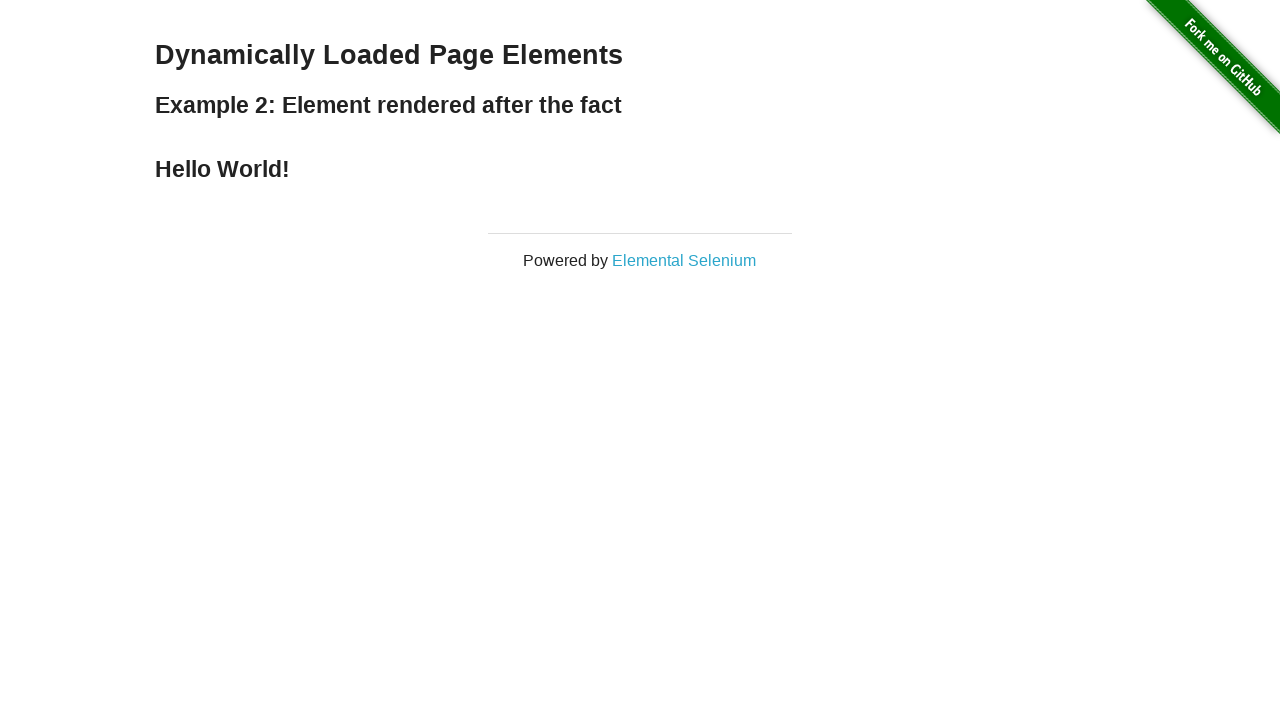

Located the finish element
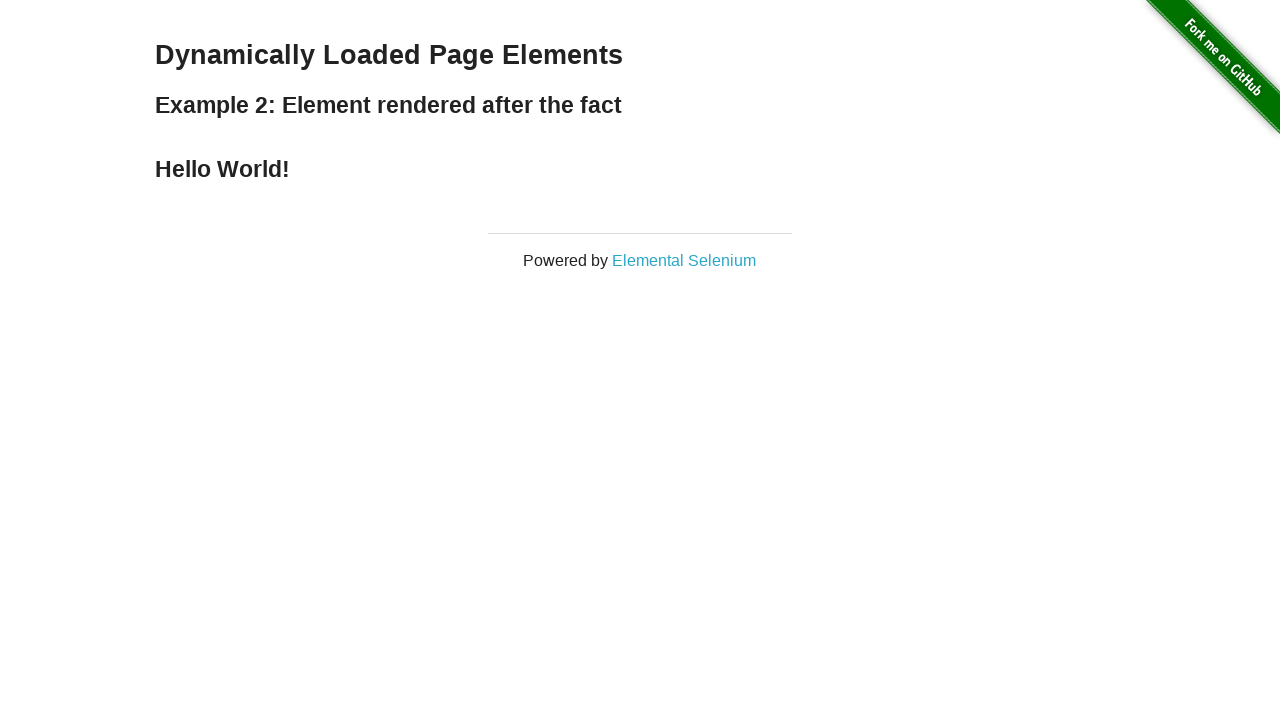

Verified finish element contains 'Hello World!' text
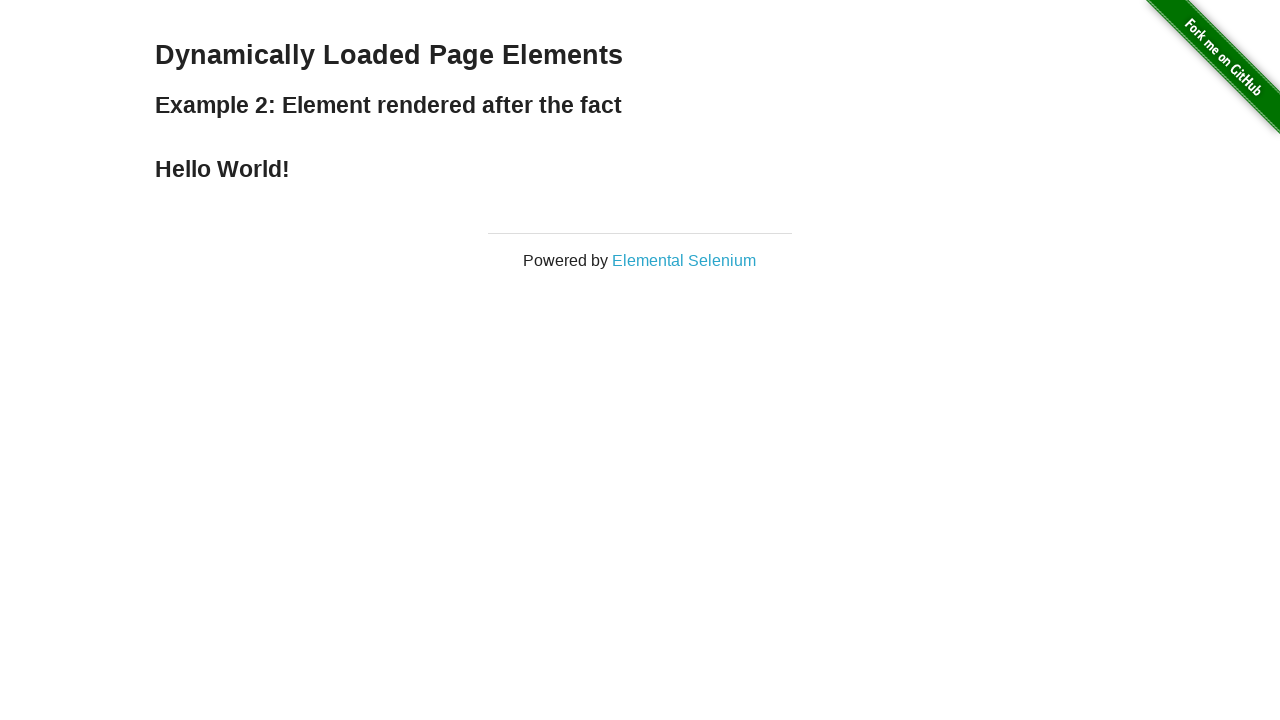

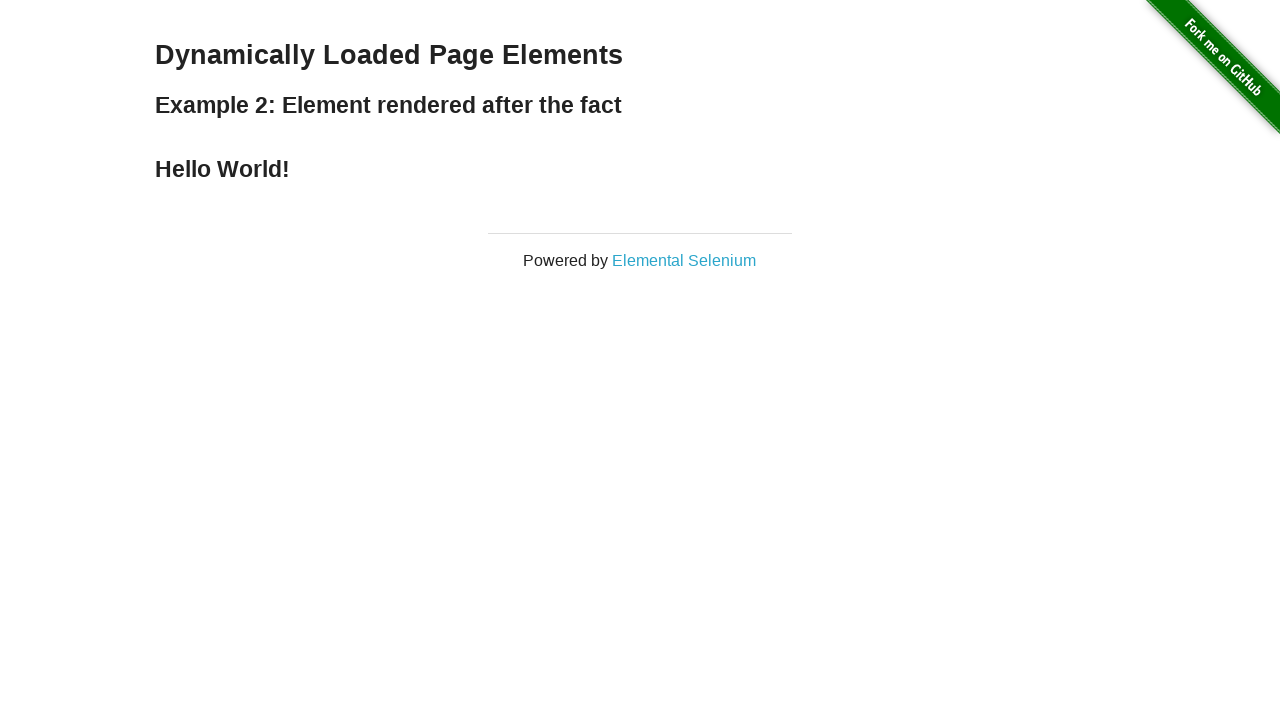